Tests a jQuery combo tree dropdown by opening it and selecting a specific choice from the dropdown options

Starting URL: https://www.jqueryscript.net/demo/Drop-Down-Combo-Tree/

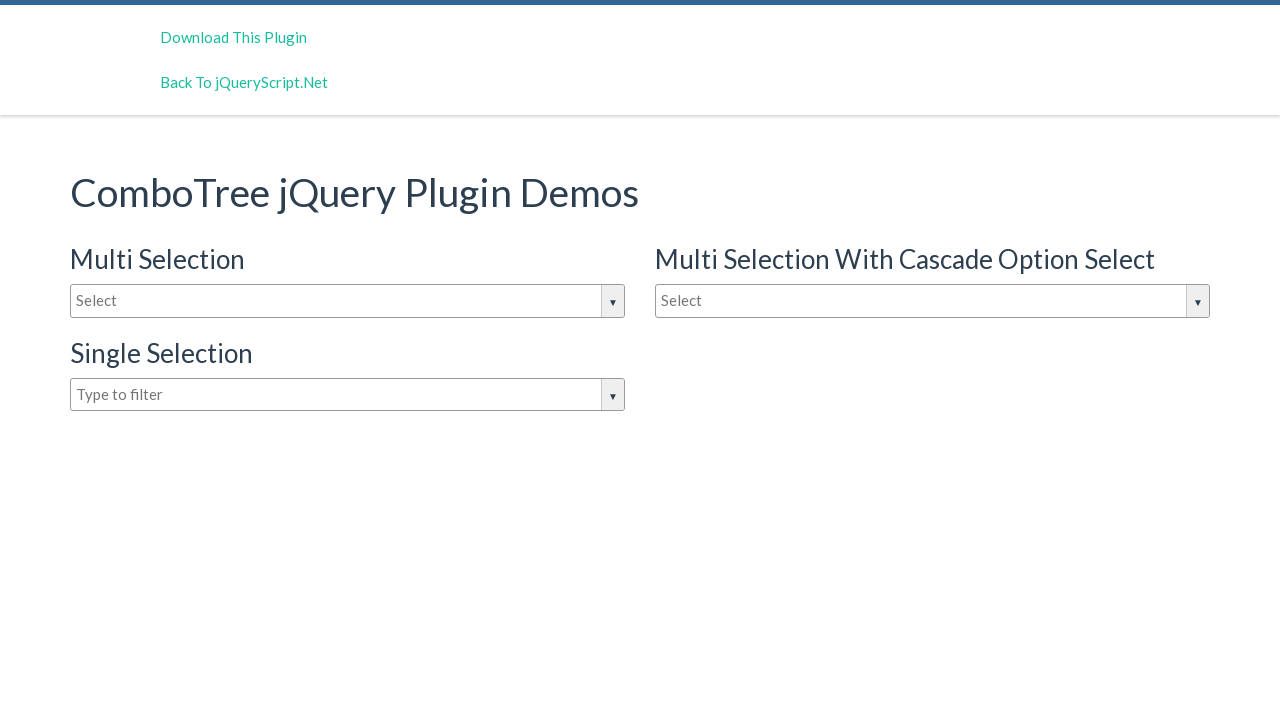

Clicked on combo tree input box to open dropdown at (348, 301) on #justAnInputBox
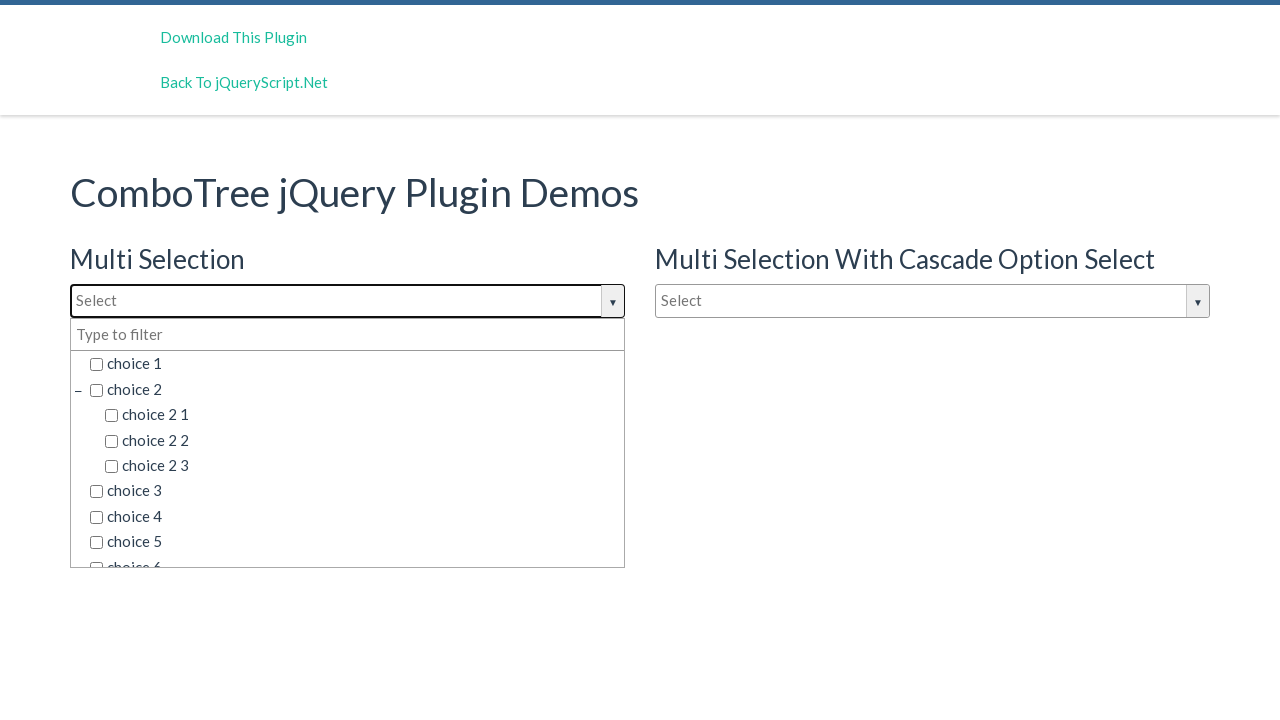

Dropdown options loaded and became visible
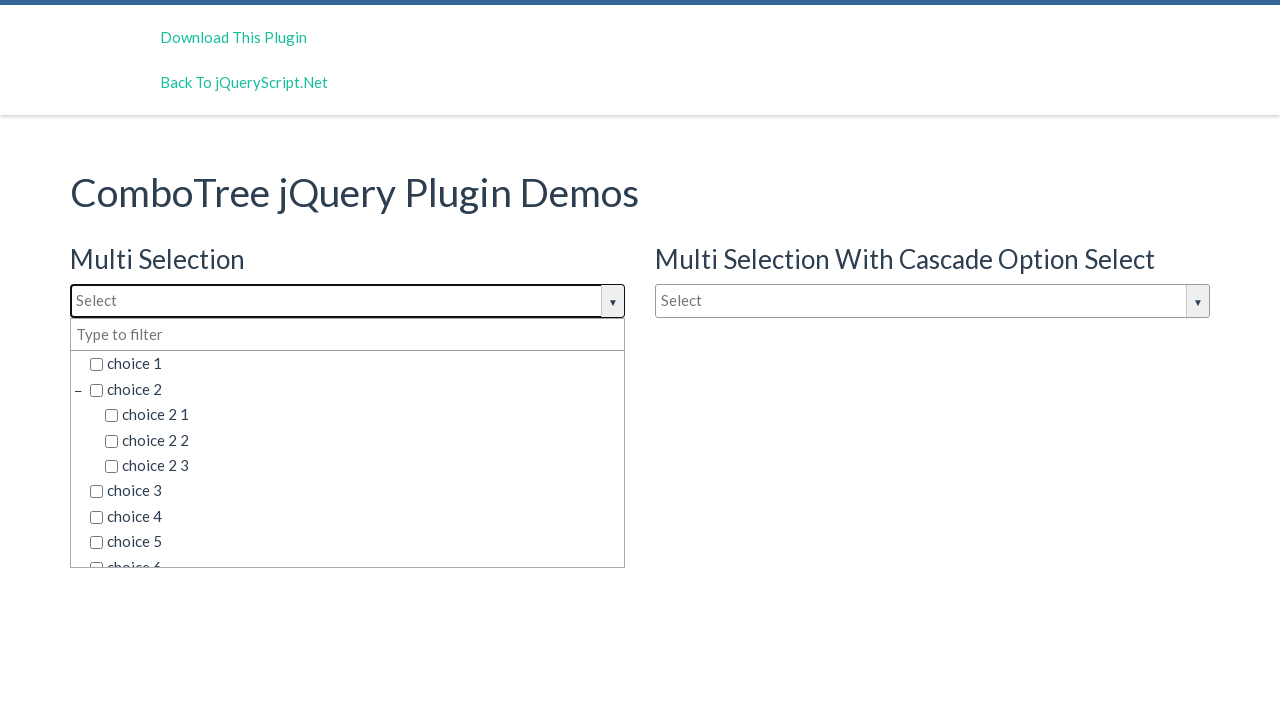

Retrieved all dropdown option elements
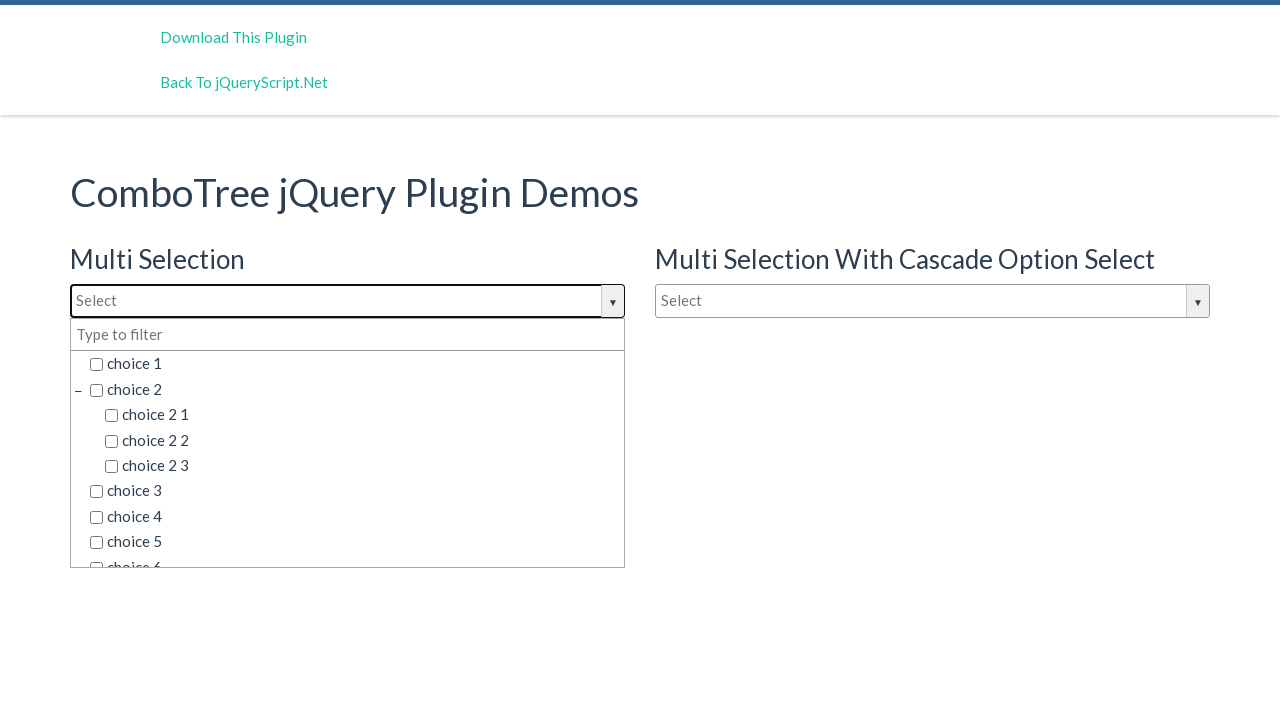

Selected 'choice 6 2' from dropdown options
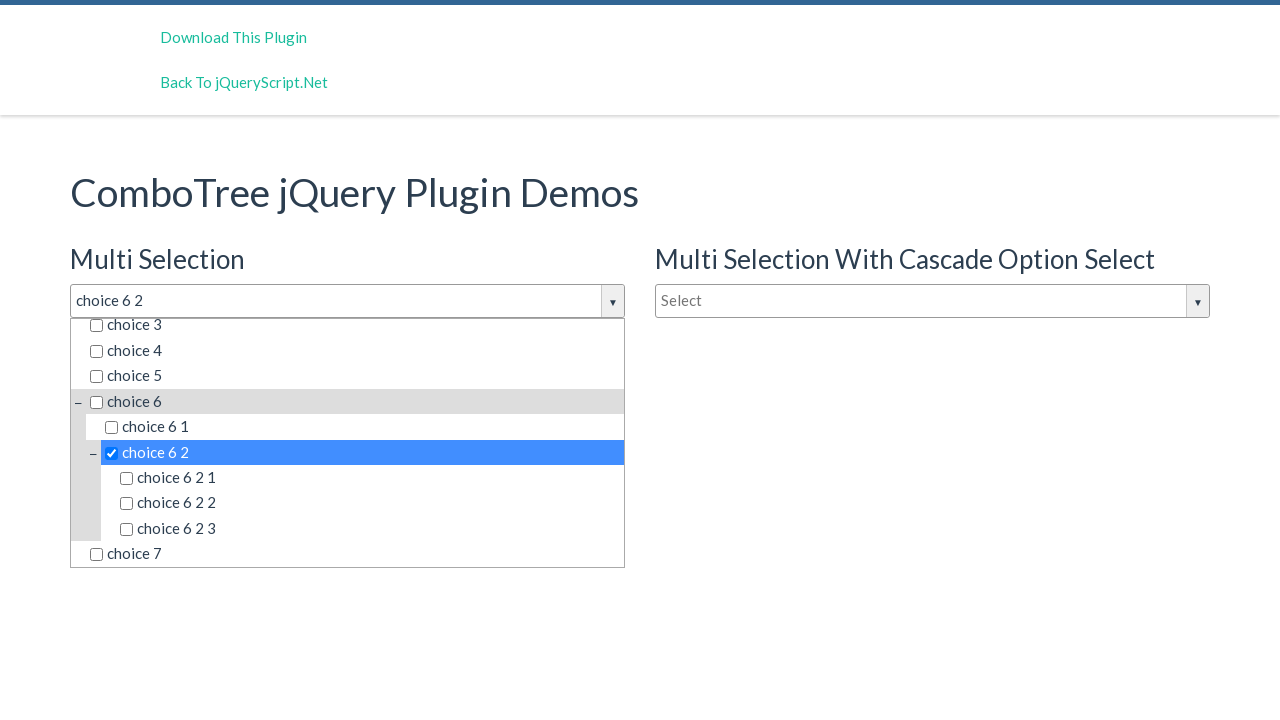

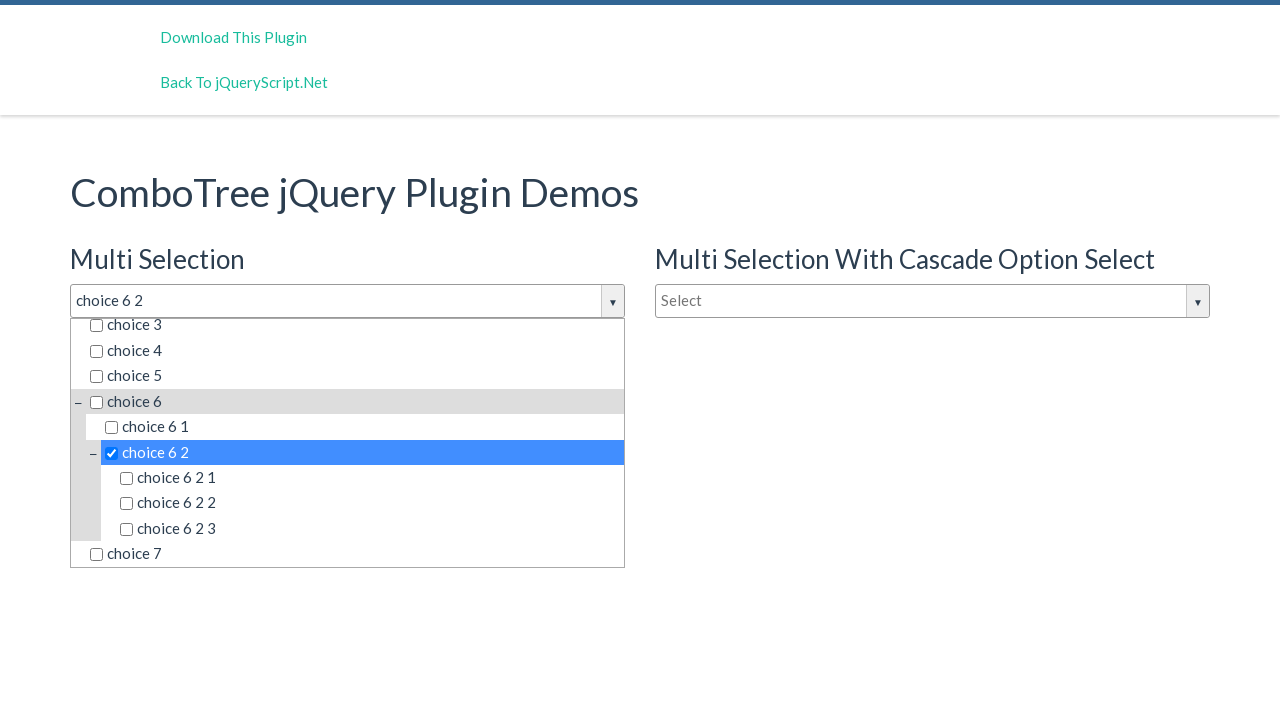